Tests explicit wait functionality by clicking a button that starts a timer and waiting for an element with text 'WebDriver' to become visible

Starting URL: http://seleniumpractise.blogspot.com/2016/08/how-to-use-explicit-wait-in-selenium.html

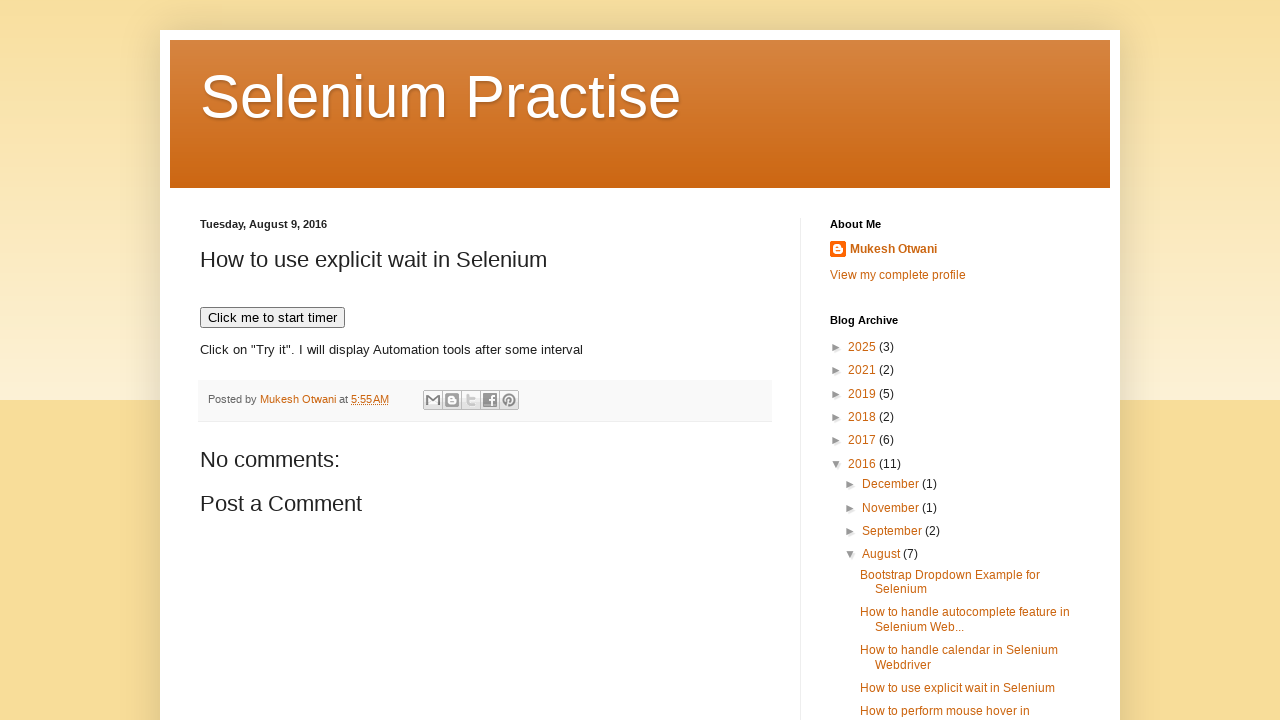

Clicked button to start timer at (272, 318) on xpath=//*[@id='post-body-7708391096228750161']/button
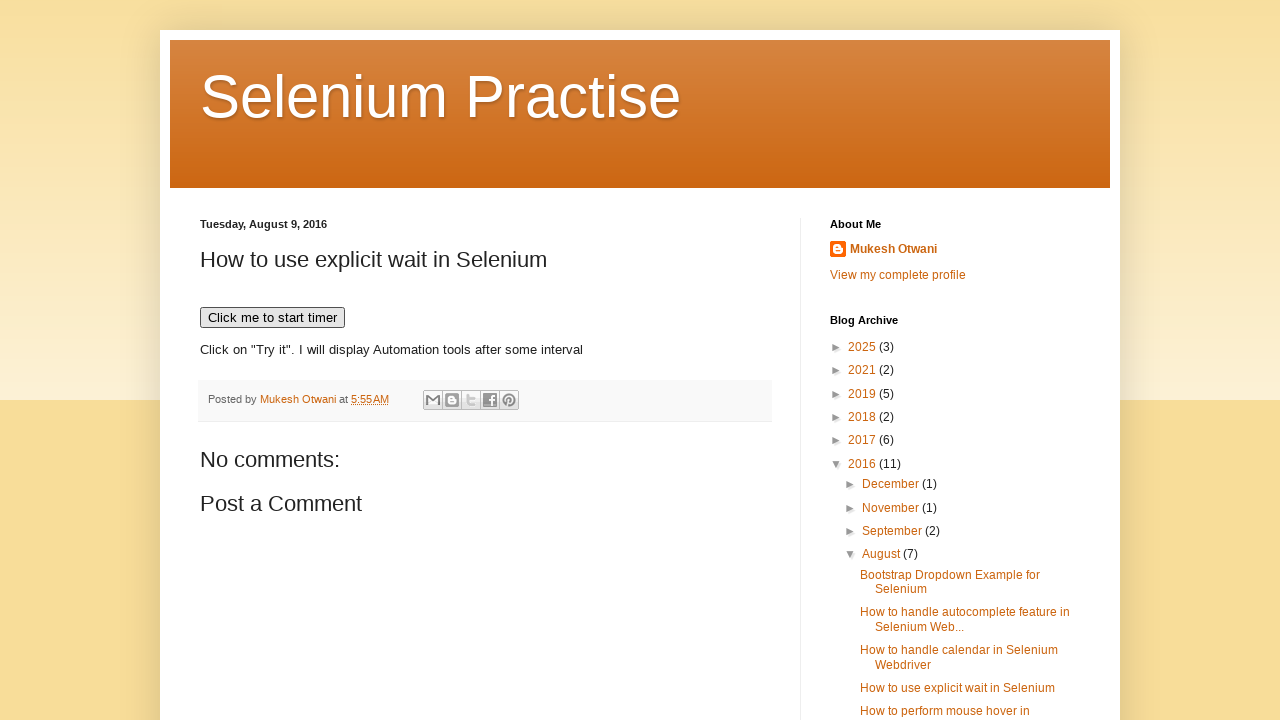

Waited for WebDriver element to become visible (explicit wait completed)
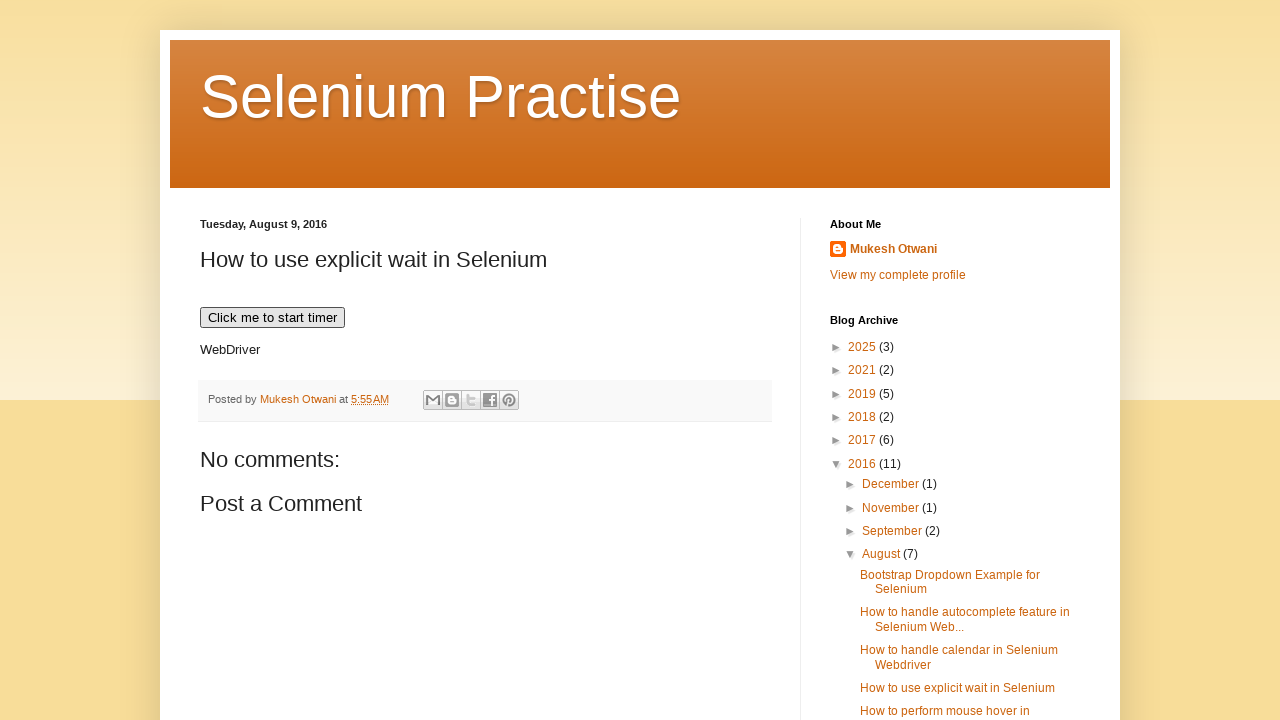

Located WebDriver element
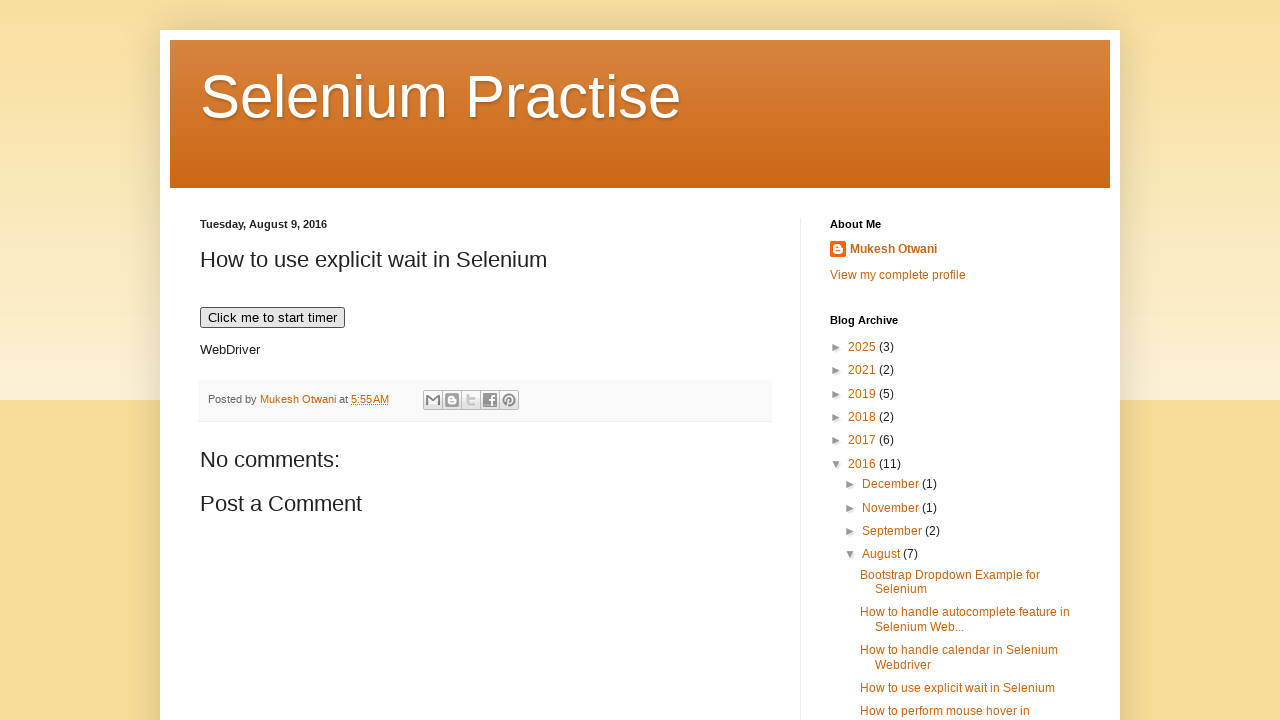

Verified WebDriver element is visible
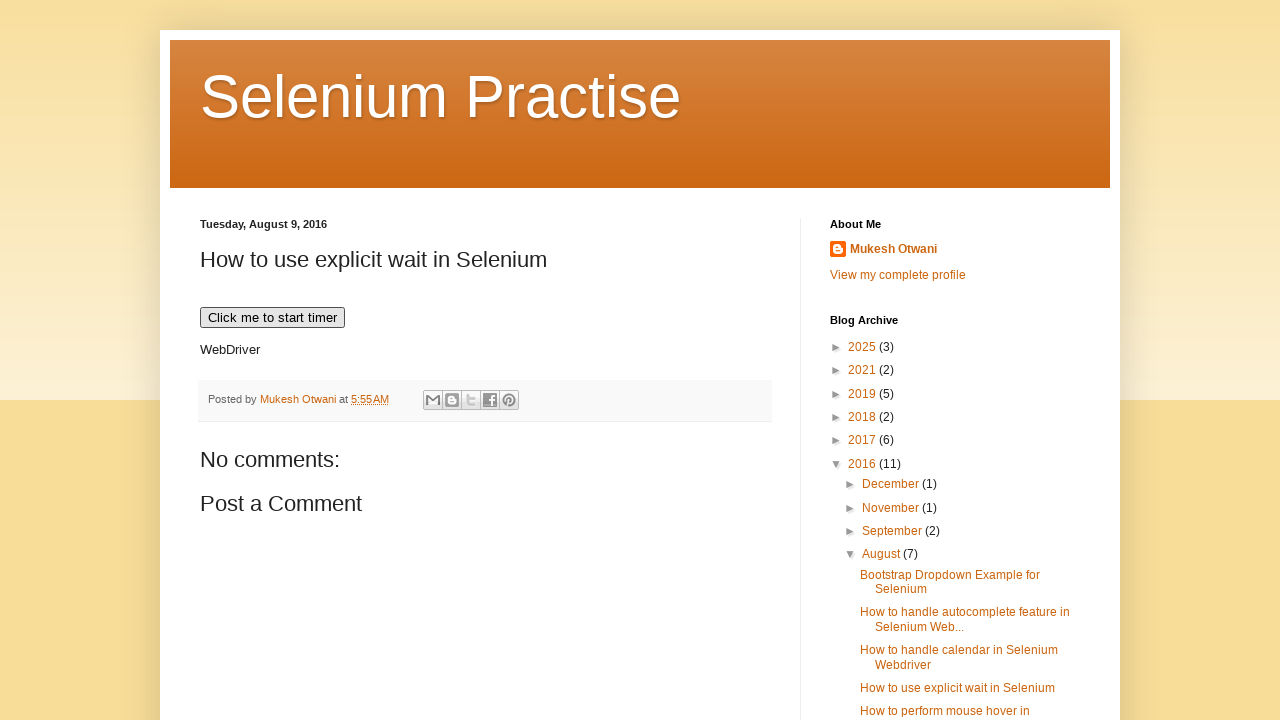

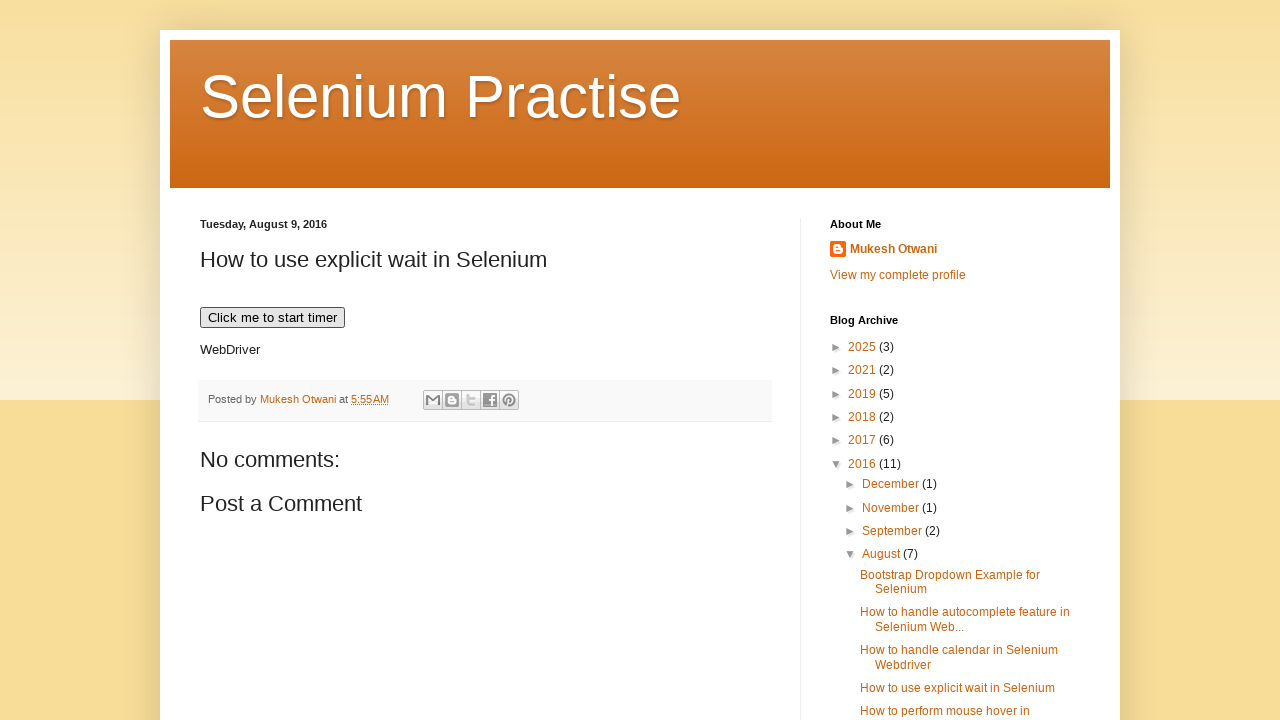